Tests dynamic loading where an element is already on the page but hidden. Clicks the start button, waits for the hidden element to become visible after loading completes.

Starting URL: http://the-internet.herokuapp.com/dynamic_loading/1

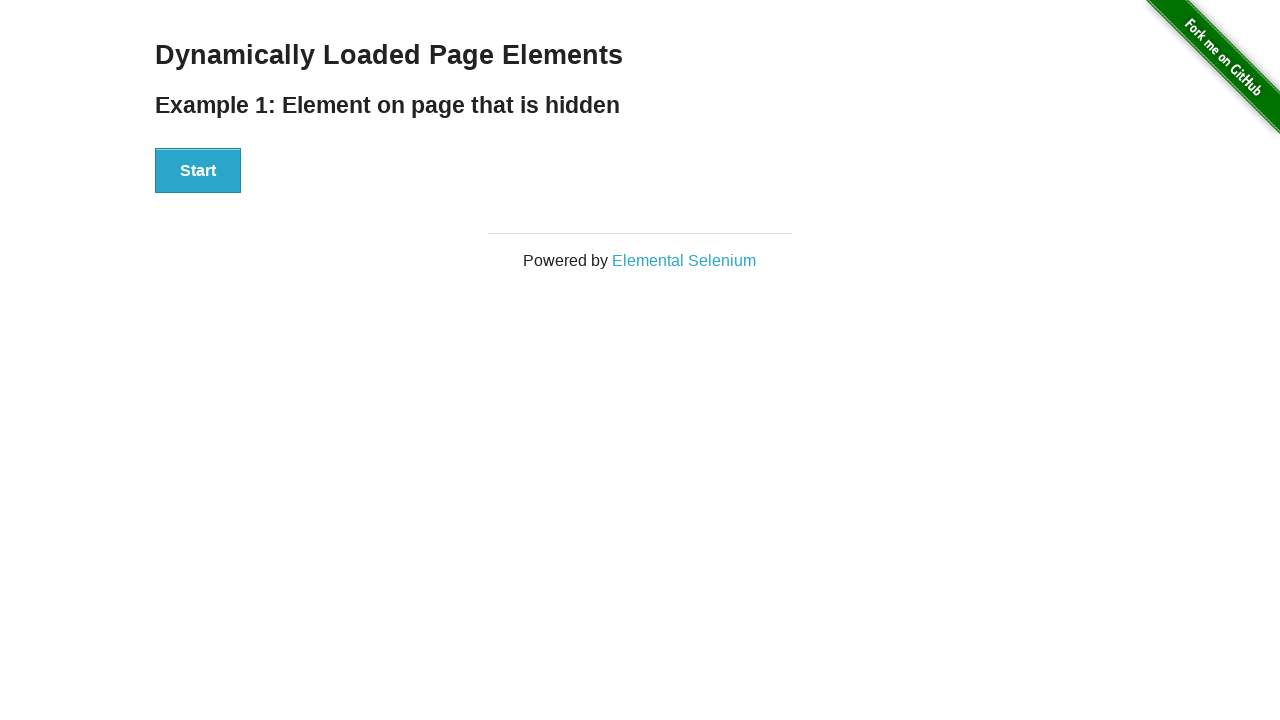

Clicked the Start button to initiate dynamic loading at (198, 171) on #start button
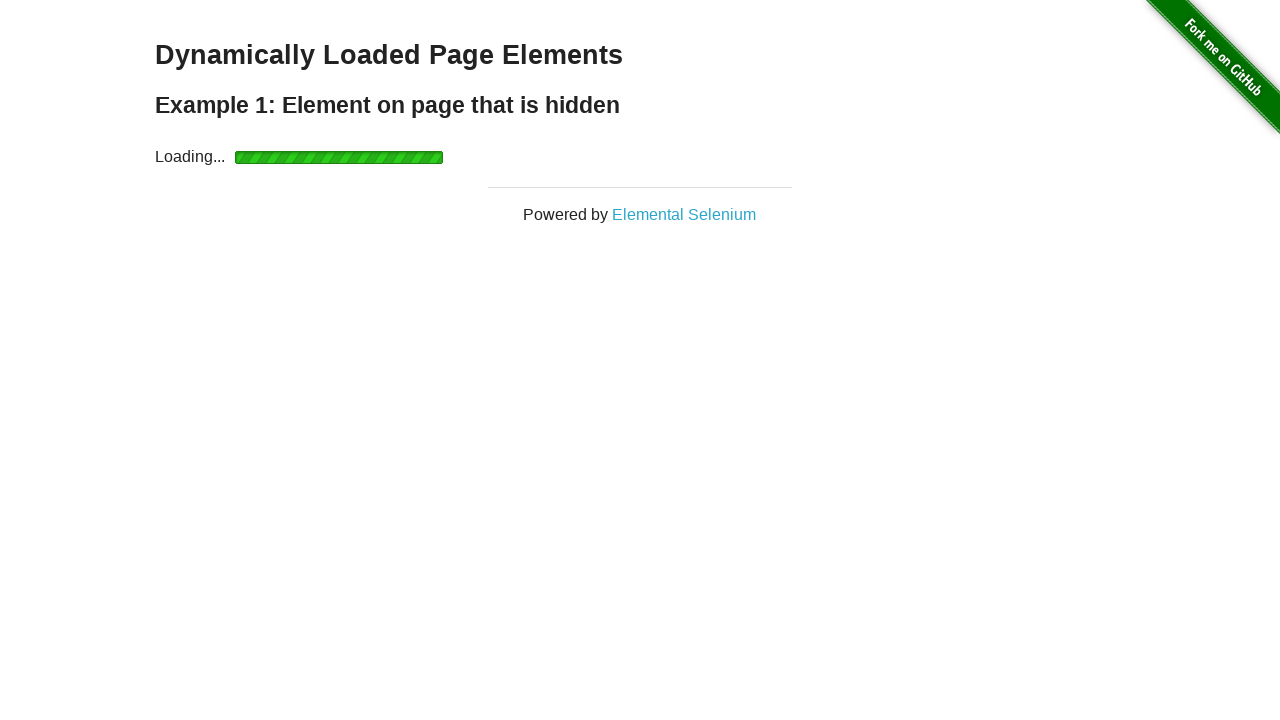

Waited for the finish element to become visible after loading completed
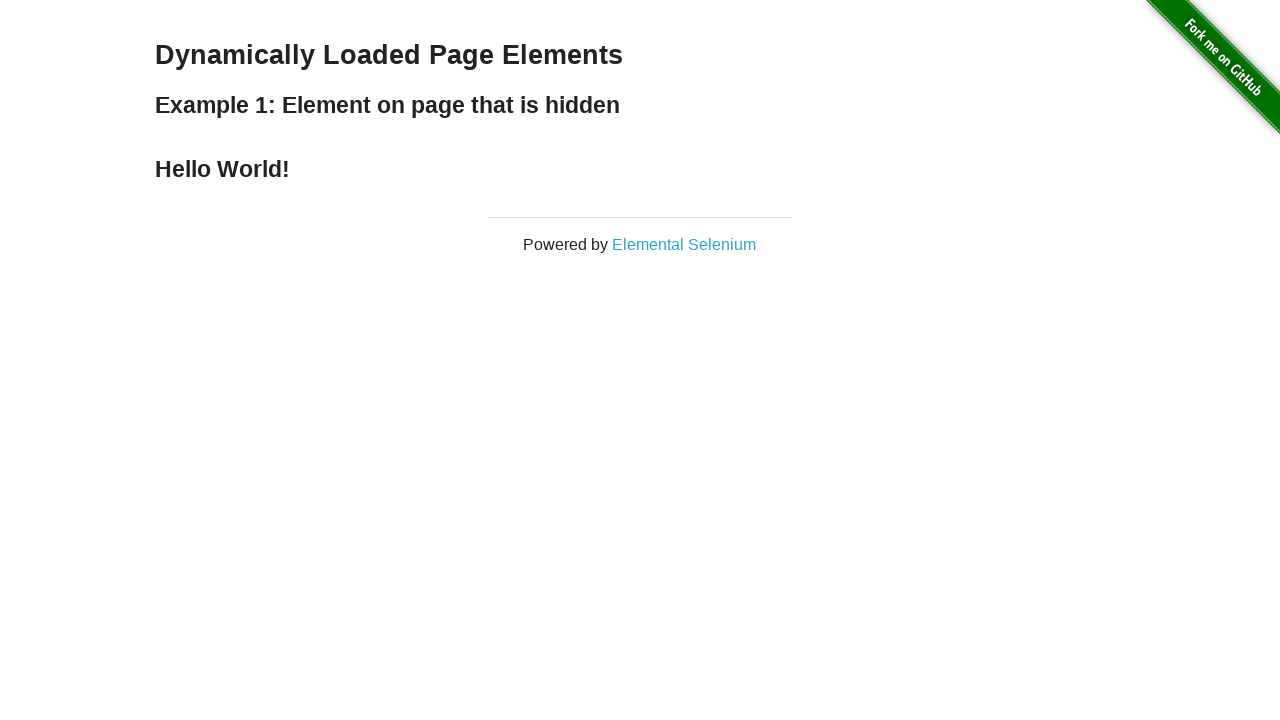

Verified that the finish element is visible on the page
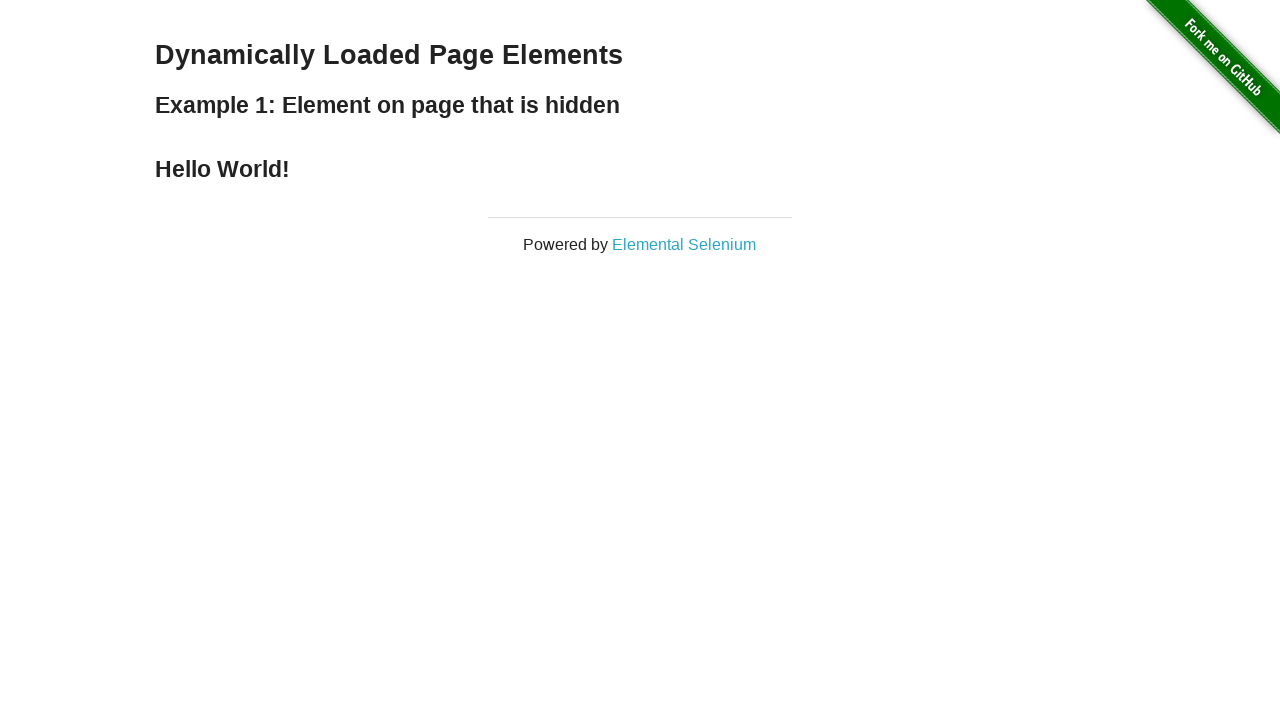

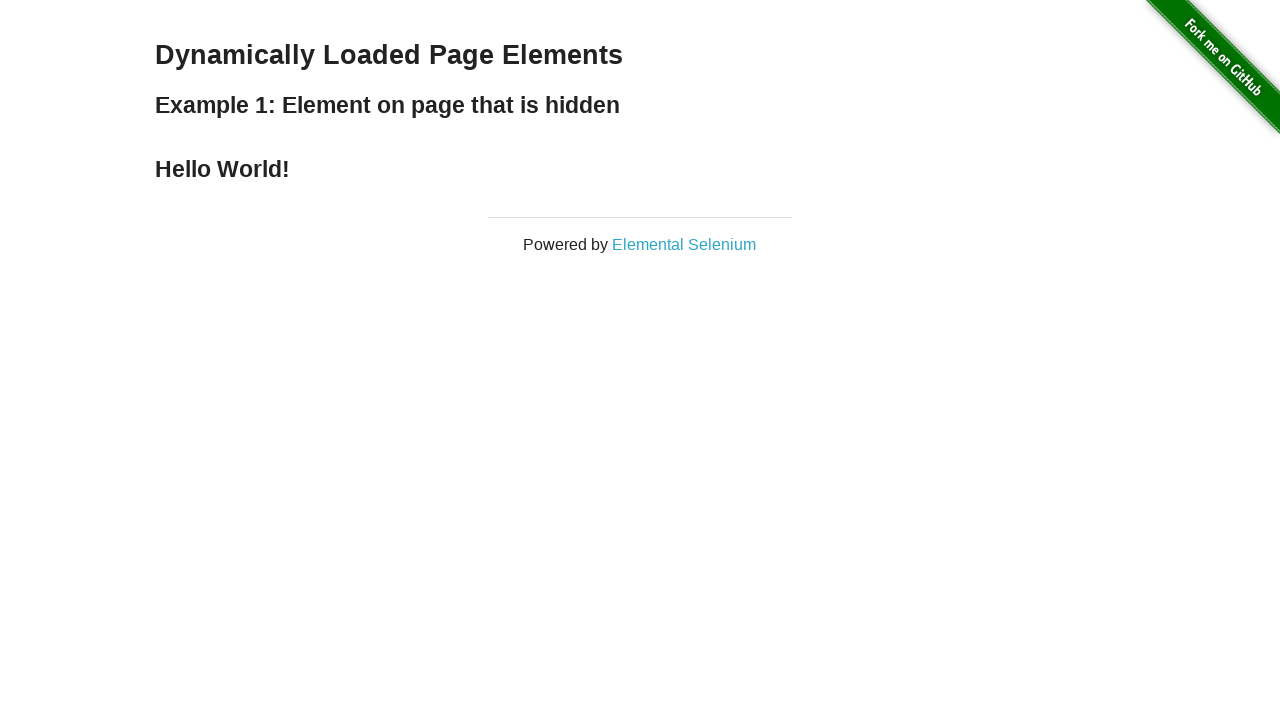